Tests a web form by filling in a text field and submitting the form

Starting URL: https://www.selenium.dev/selenium/web/web-form.html

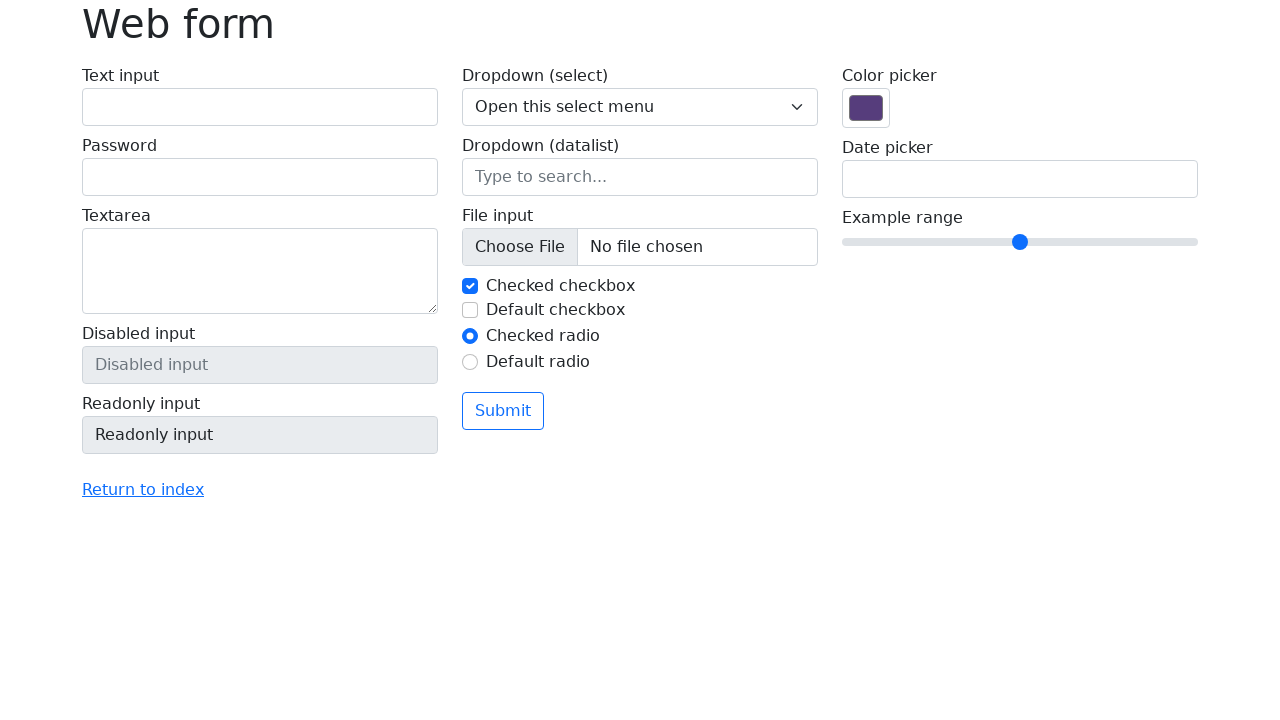

Filled text field with 'Selenium' on input[name='my-text']
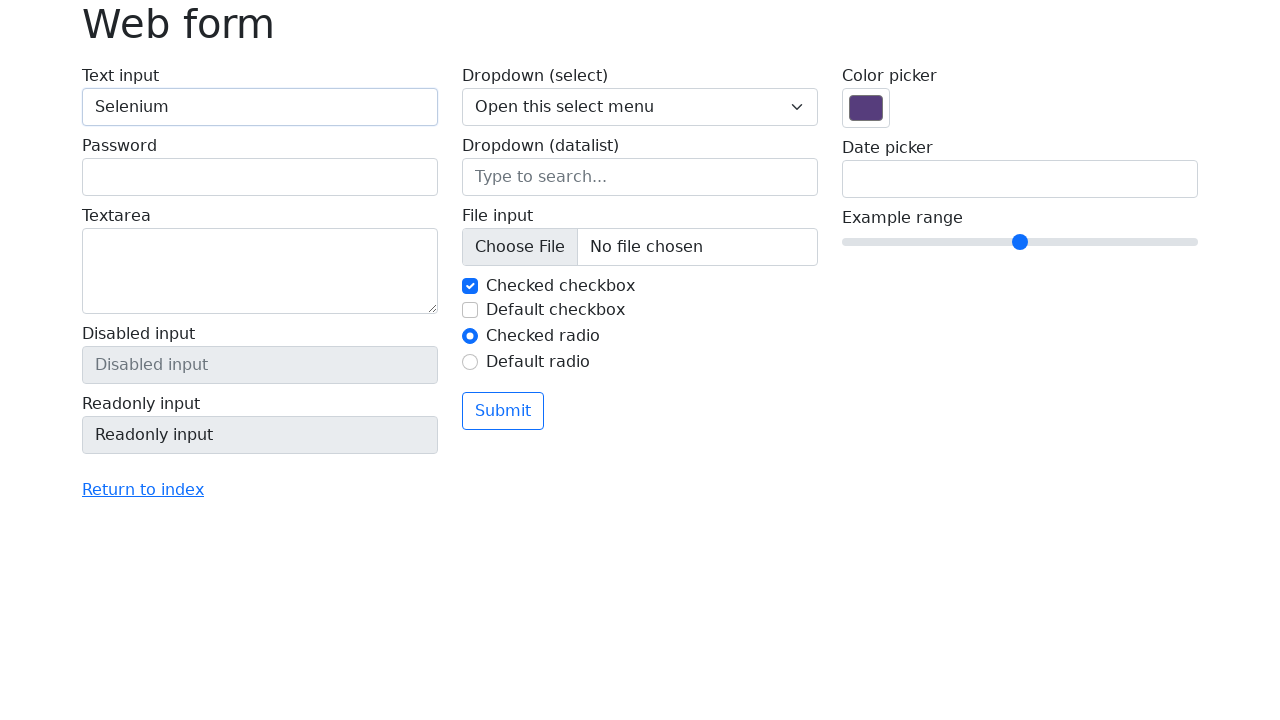

Clicked submit button at (503, 411) on button
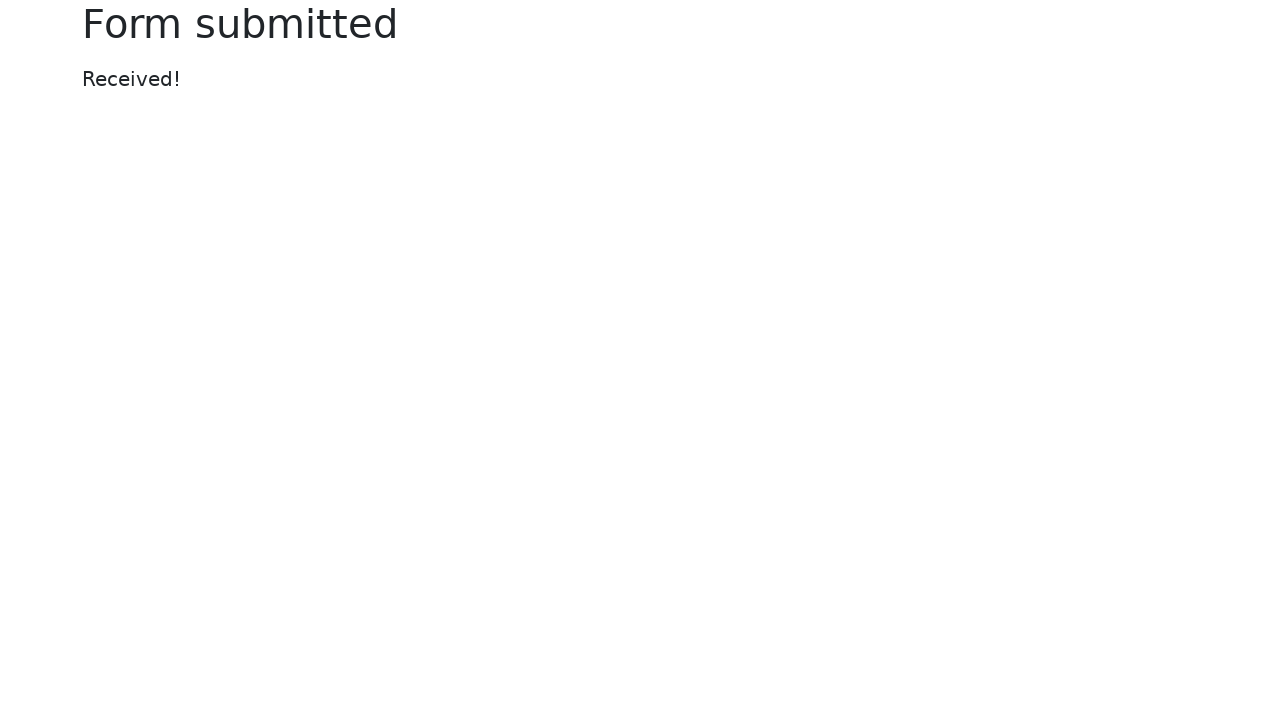

Form submission message appeared
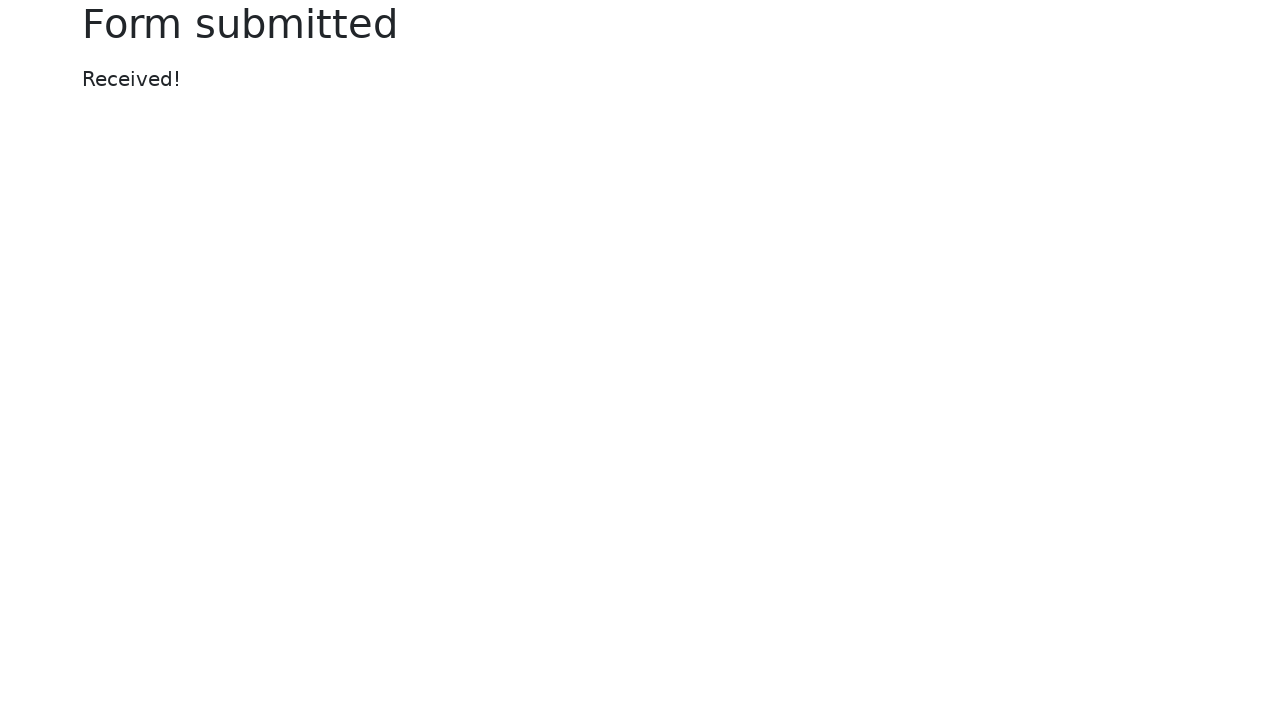

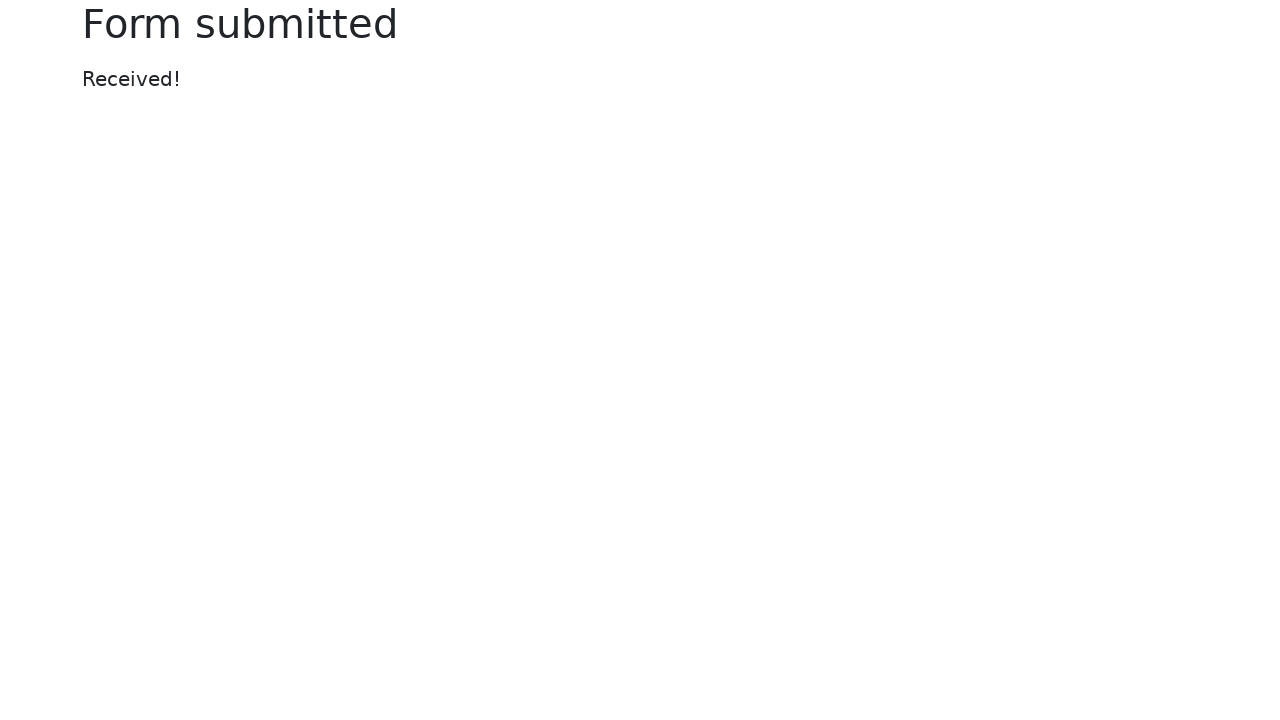